Tests registration form validation with invalid email format - verifies email validation error messages appear

Starting URL: https://alada.vn/tai-khoan/dang-ky.html

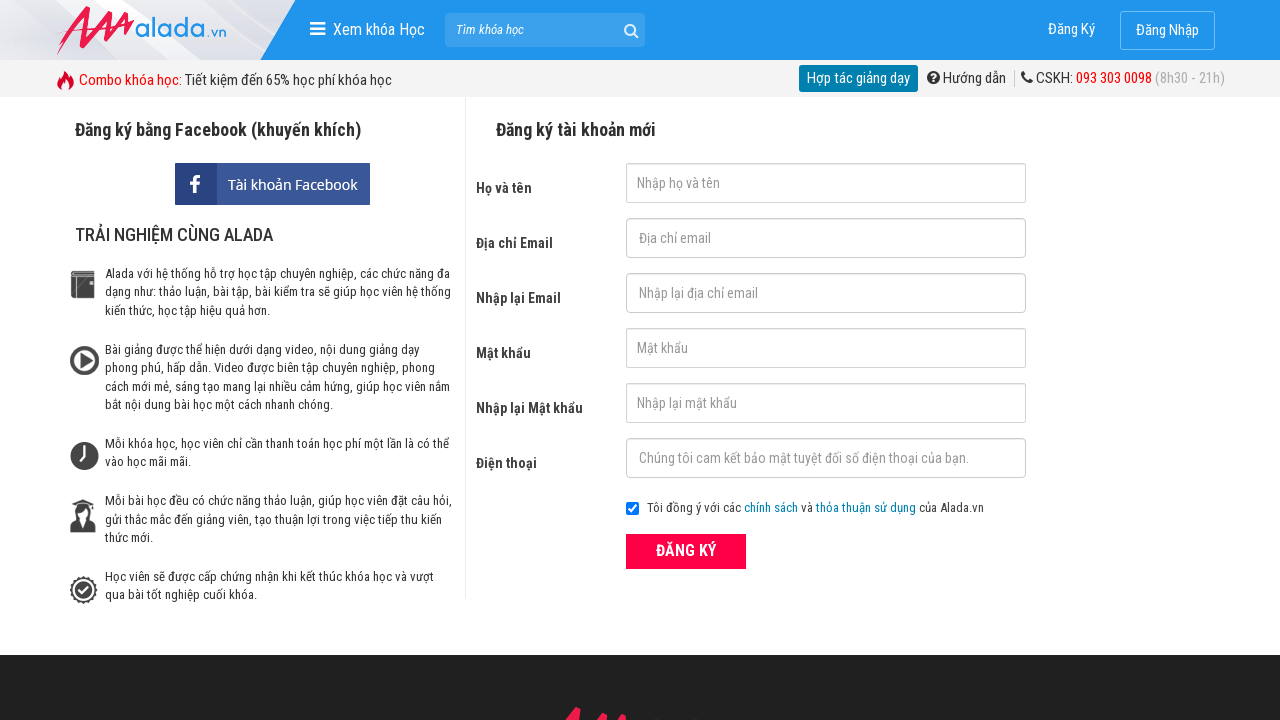

Filled first name field with 'Duyenne' on #txtFirstname
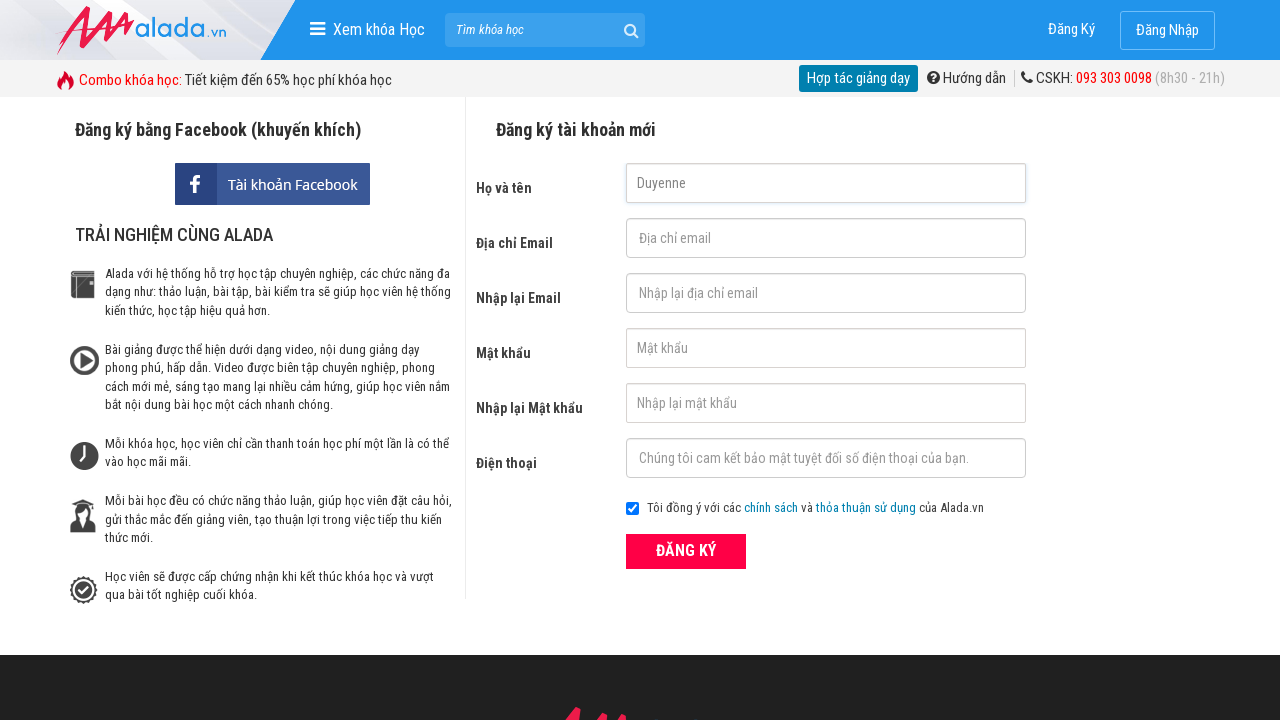

Filled email field with invalid email format '123...123' on #txtEmail
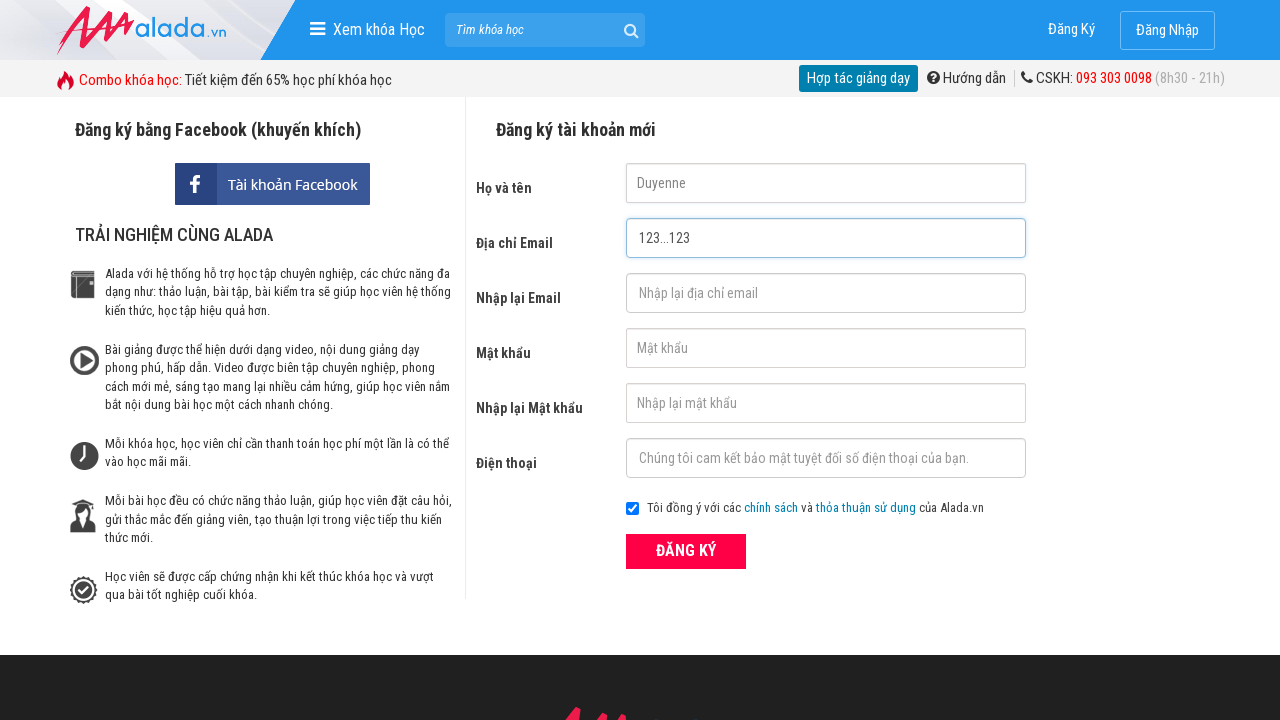

Filled confirm email field with invalid email '123...123' on #txtCEmail
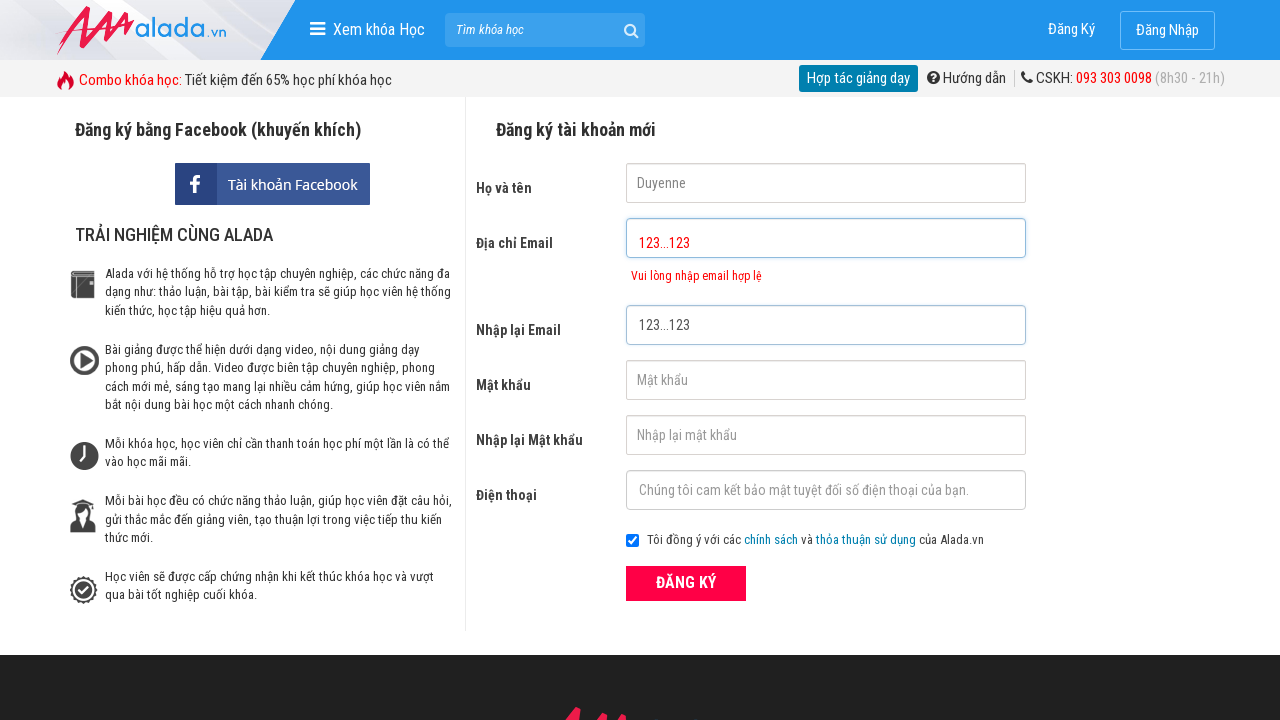

Filled password field with '123456' on #txtPassword
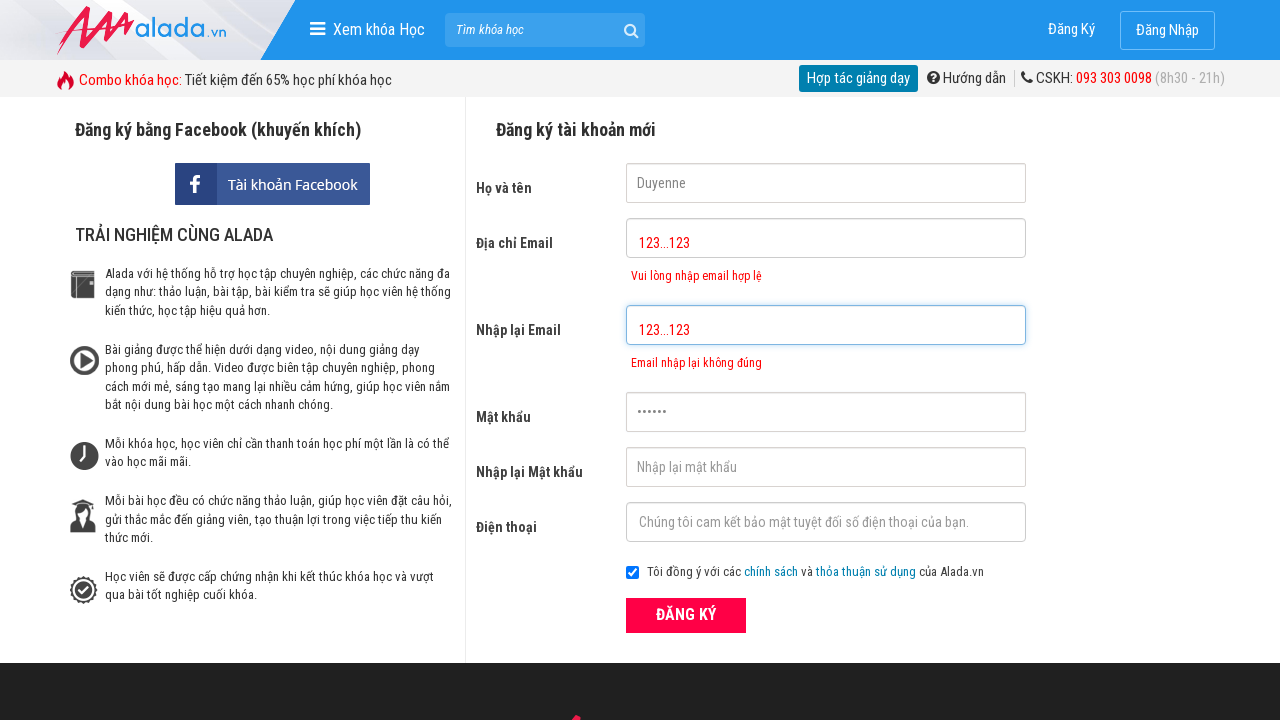

Filled confirm password field with '123456' on #txtCPassword
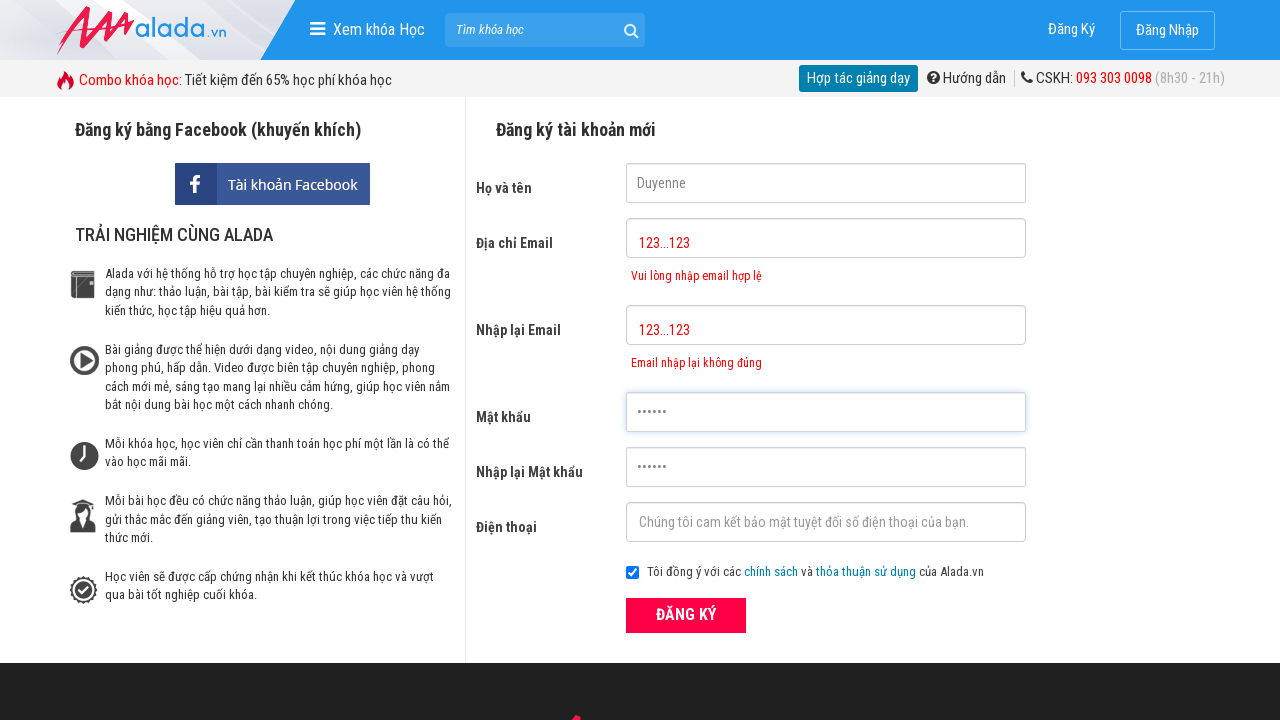

Filled phone field with '0987654321' on #txtPhone
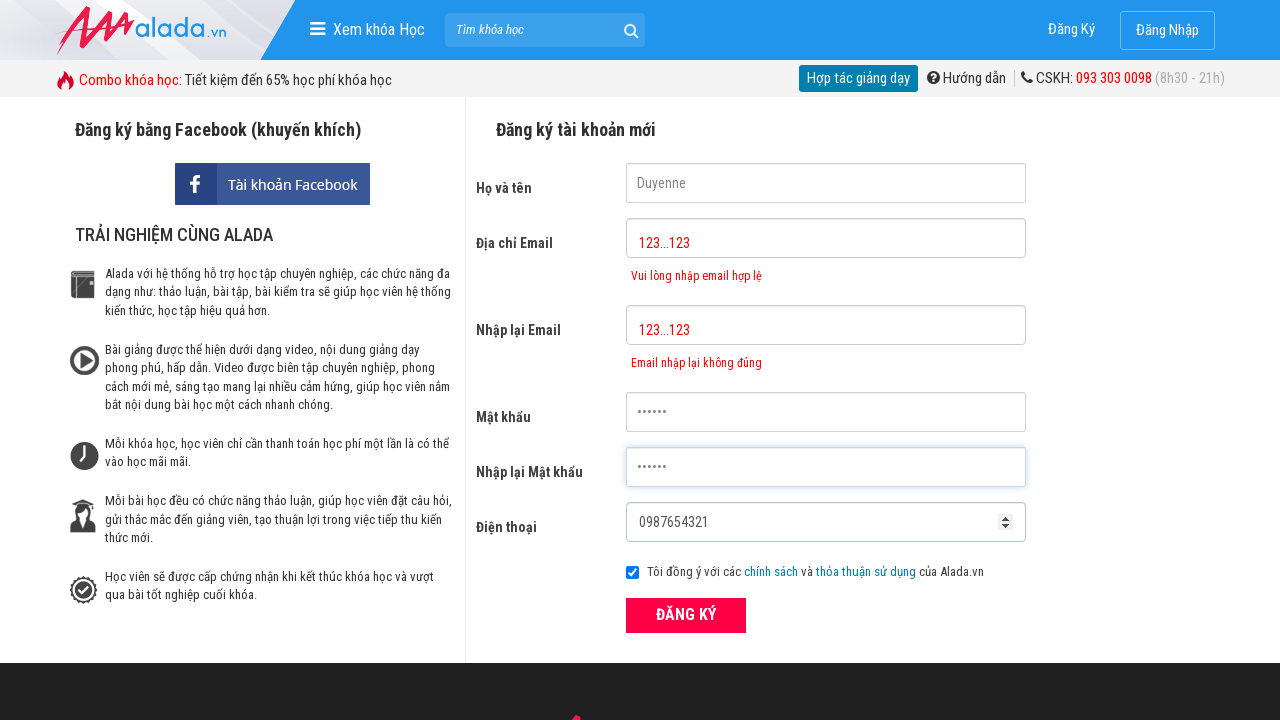

Clicked register button to submit form at (686, 615) on xpath=//div[@class='form frmRegister']//button[text()='ĐĂNG KÝ']
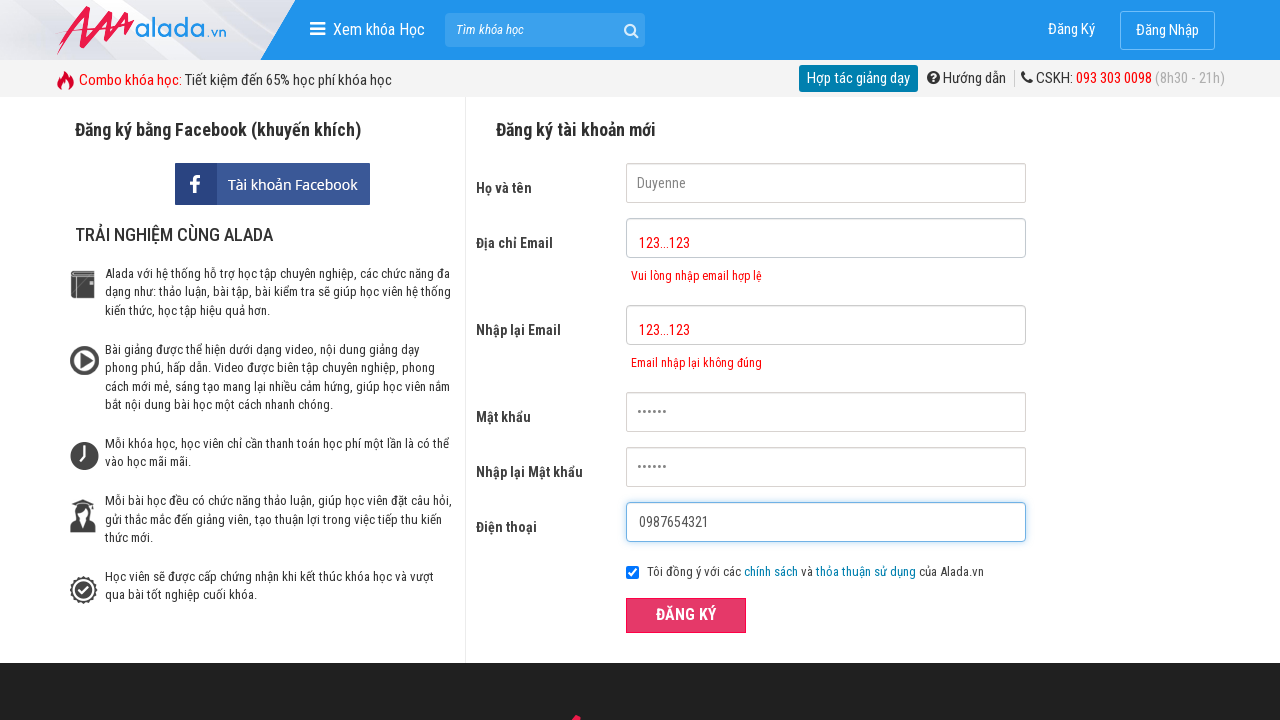

Email validation error message appeared
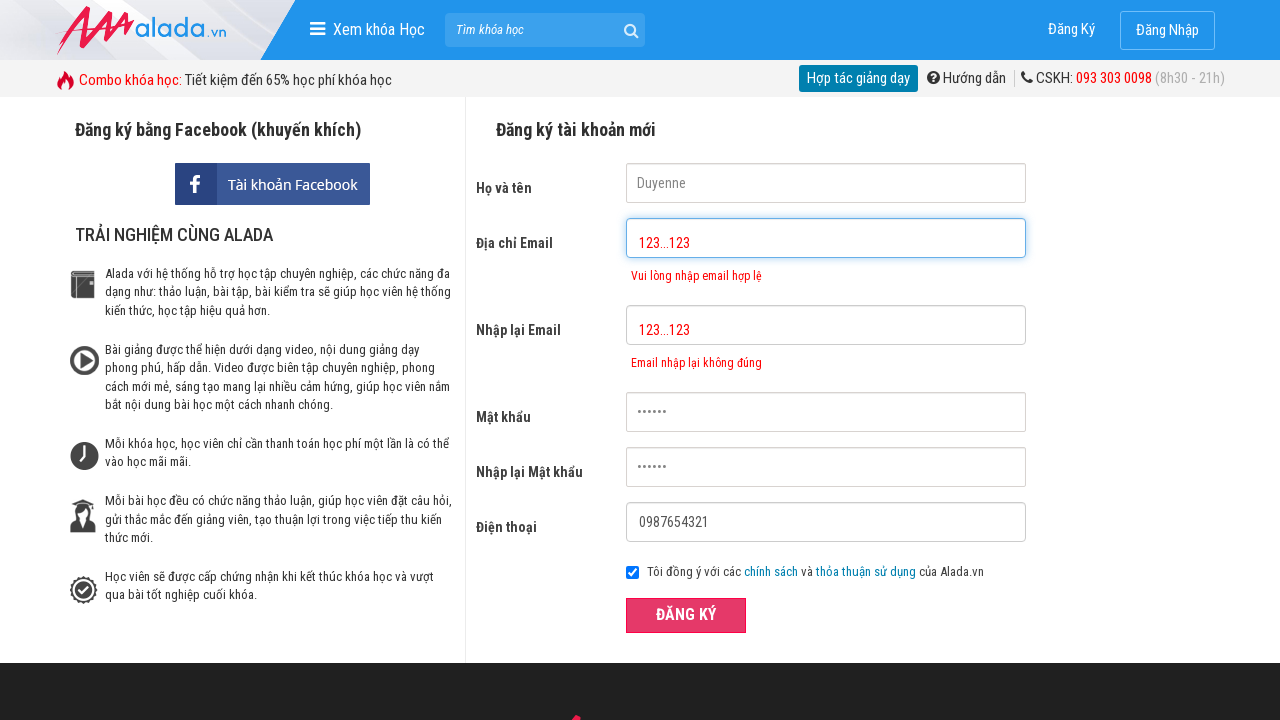

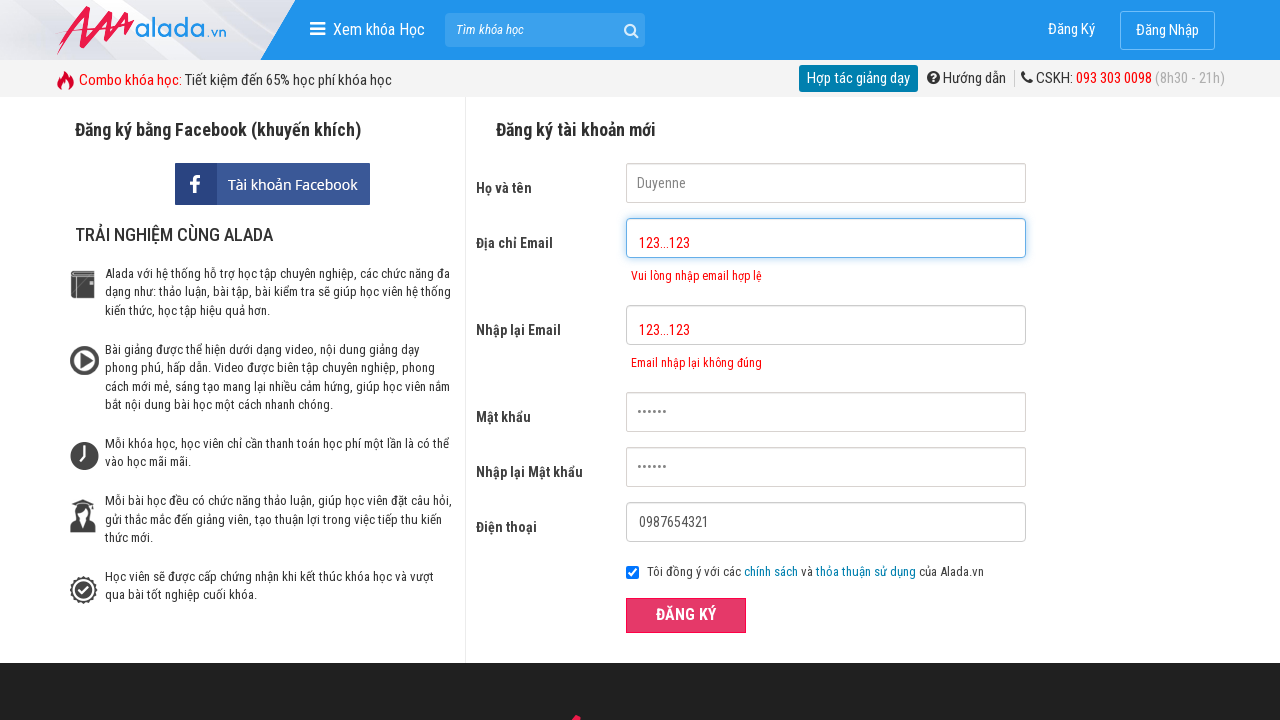